Launches a browser, maximizes the window, and navigates to Sky Sports website to verify the page loads successfully.

Starting URL: https://www.skysports.com

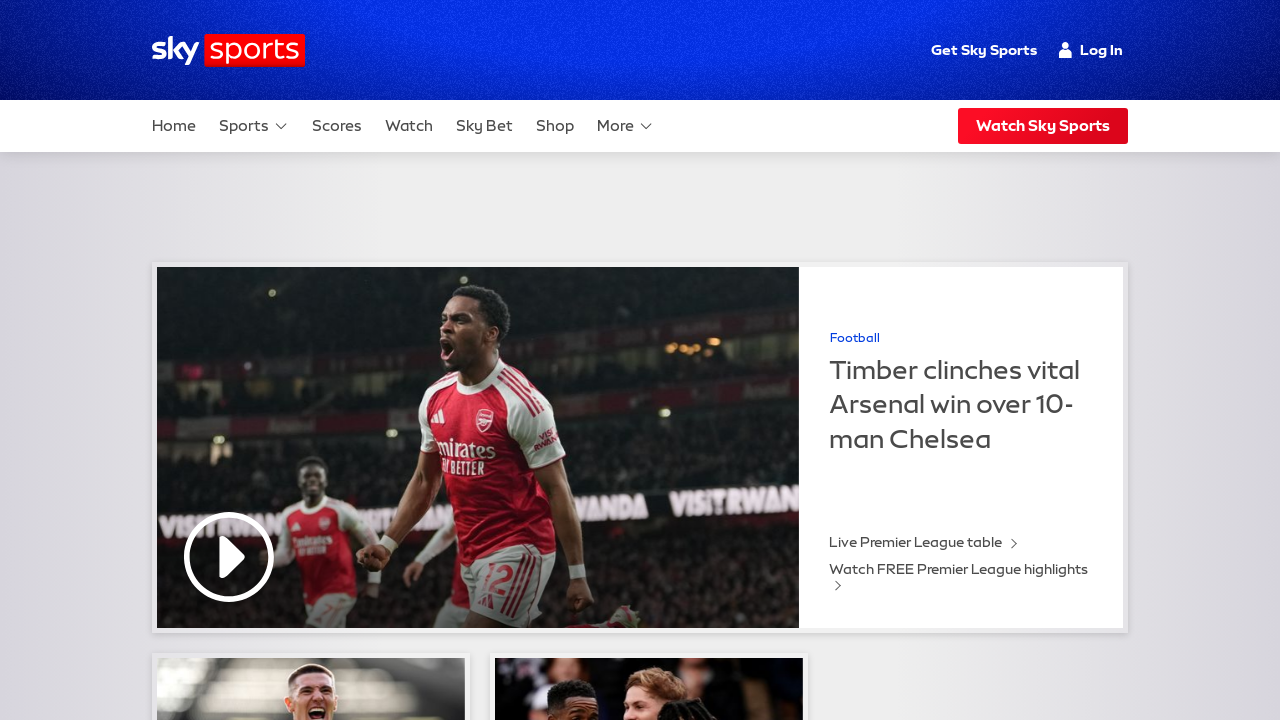

Set viewport to 1920x1080 to maximize window
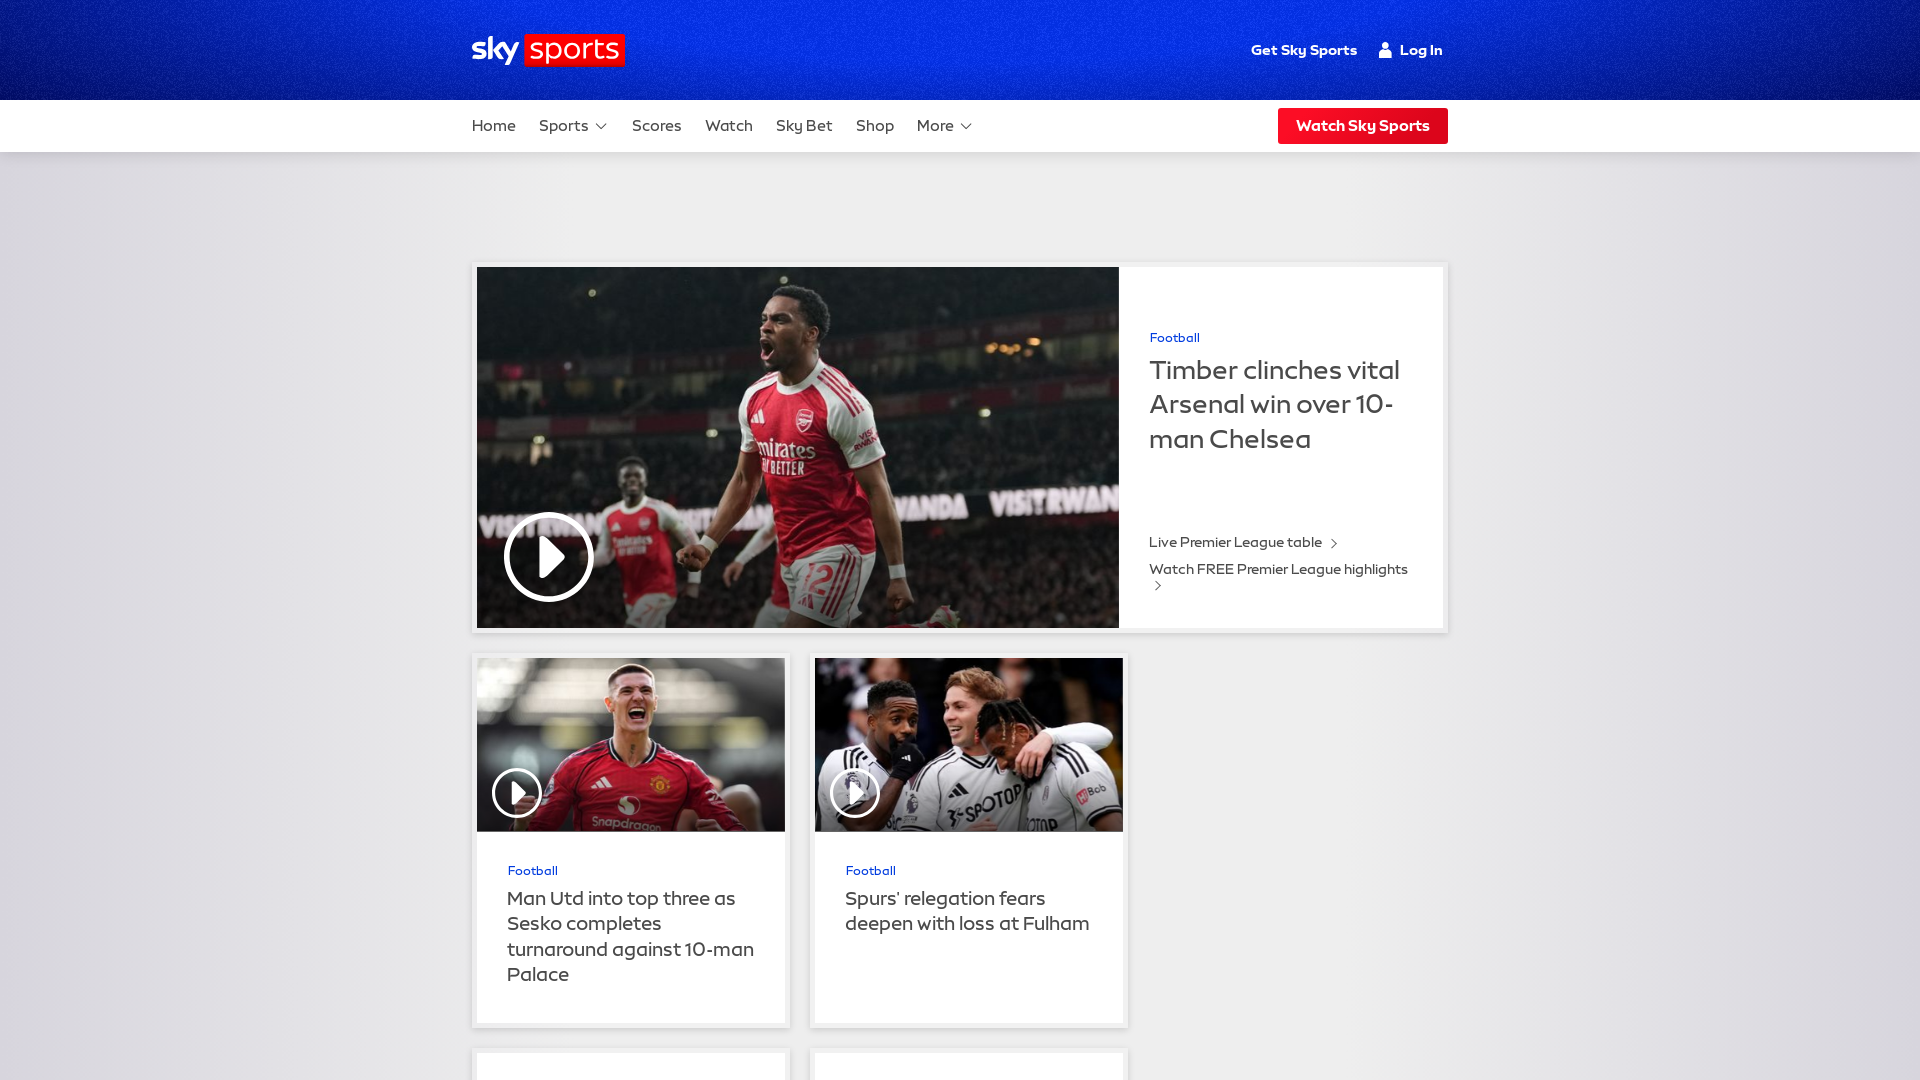

Page loaded successfully (domcontentloaded)
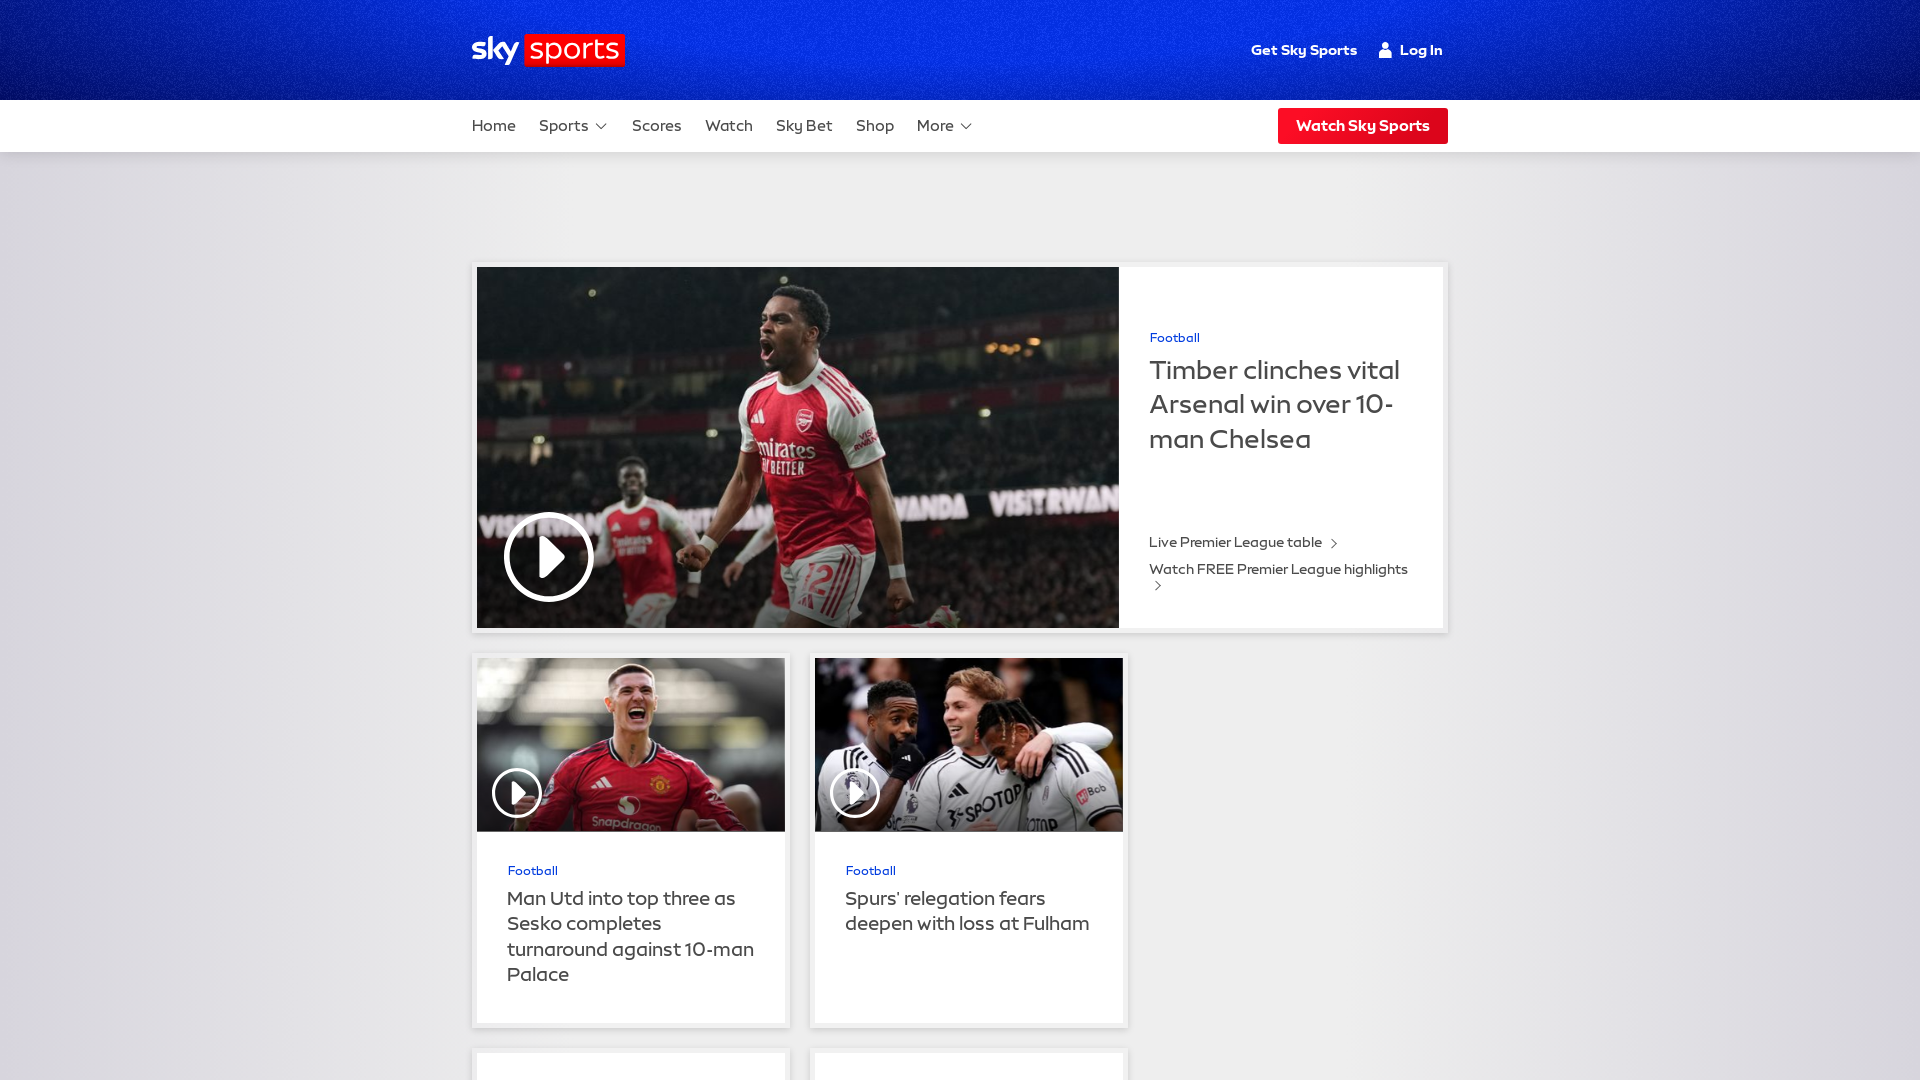

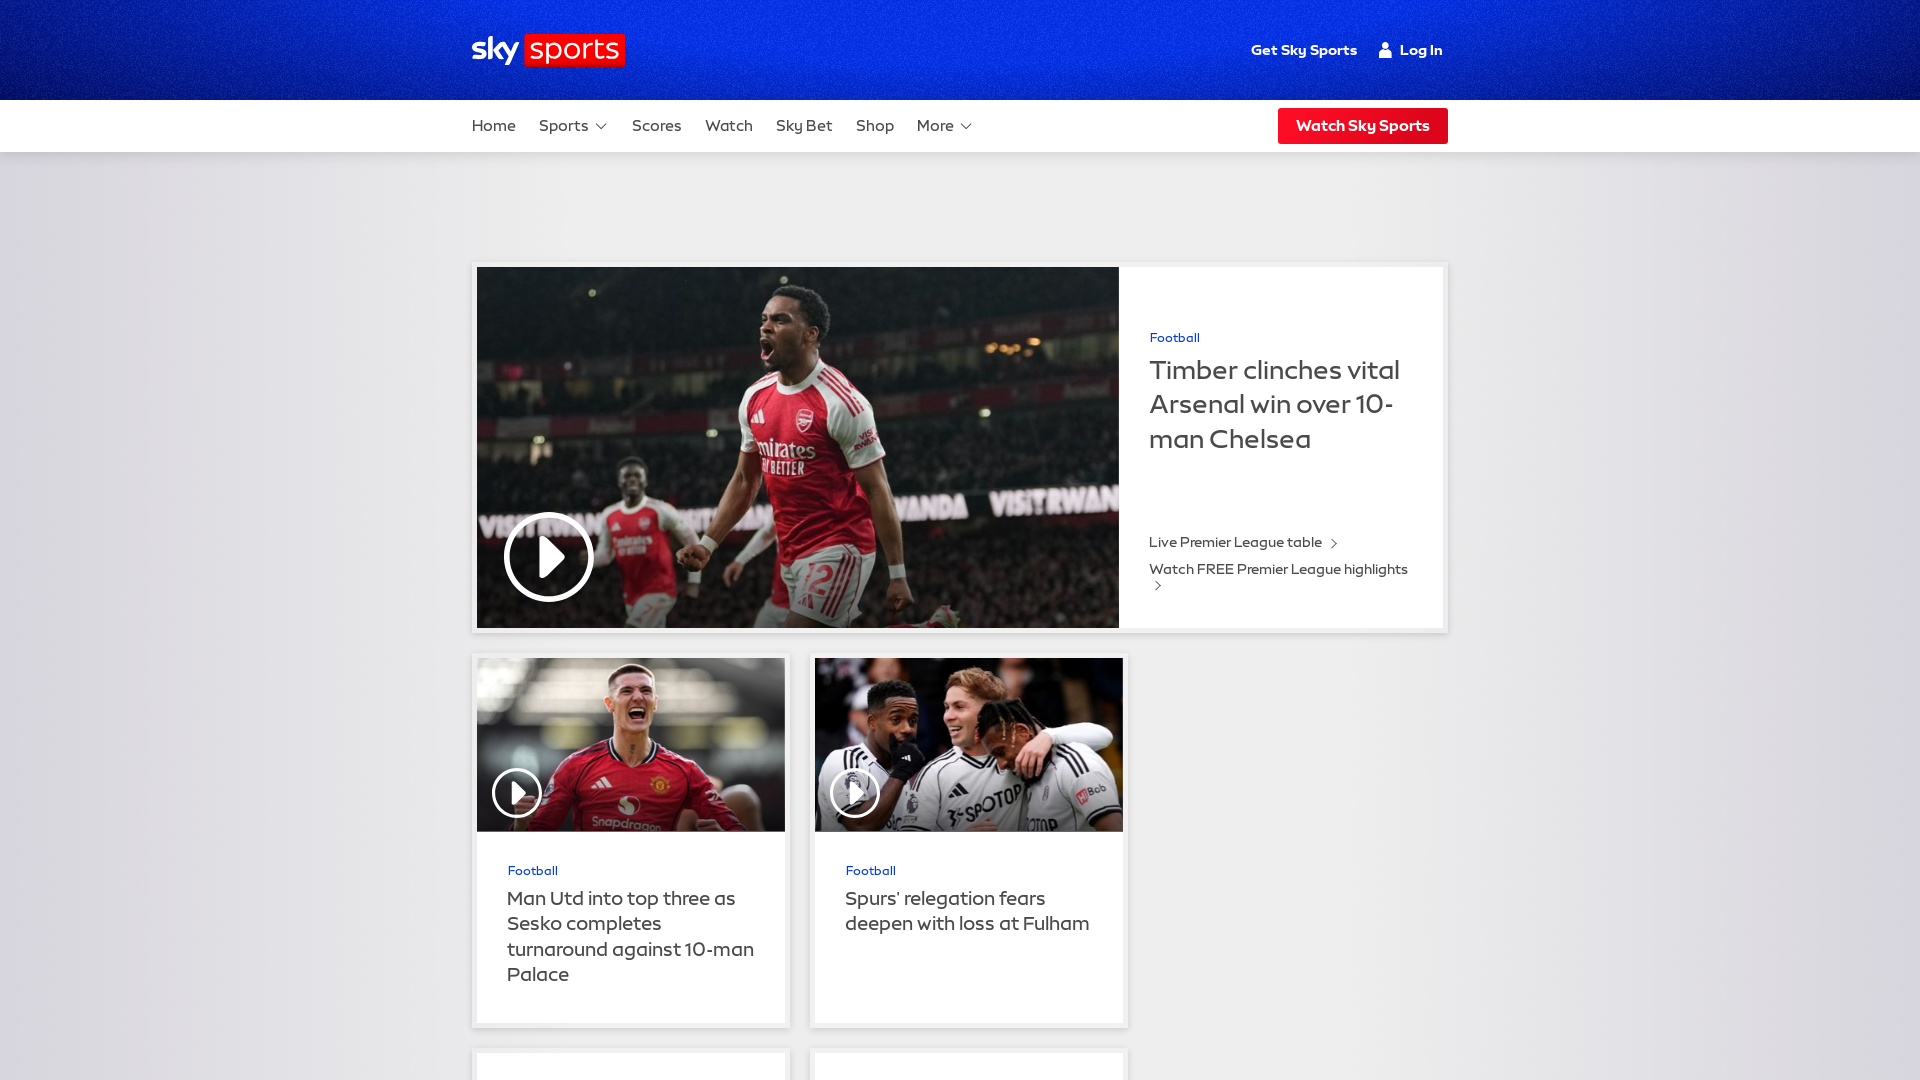